Tests closing a modal entry advertisement by clicking on the modal footer close button

Starting URL: https://the-internet.herokuapp.com/entry_ad

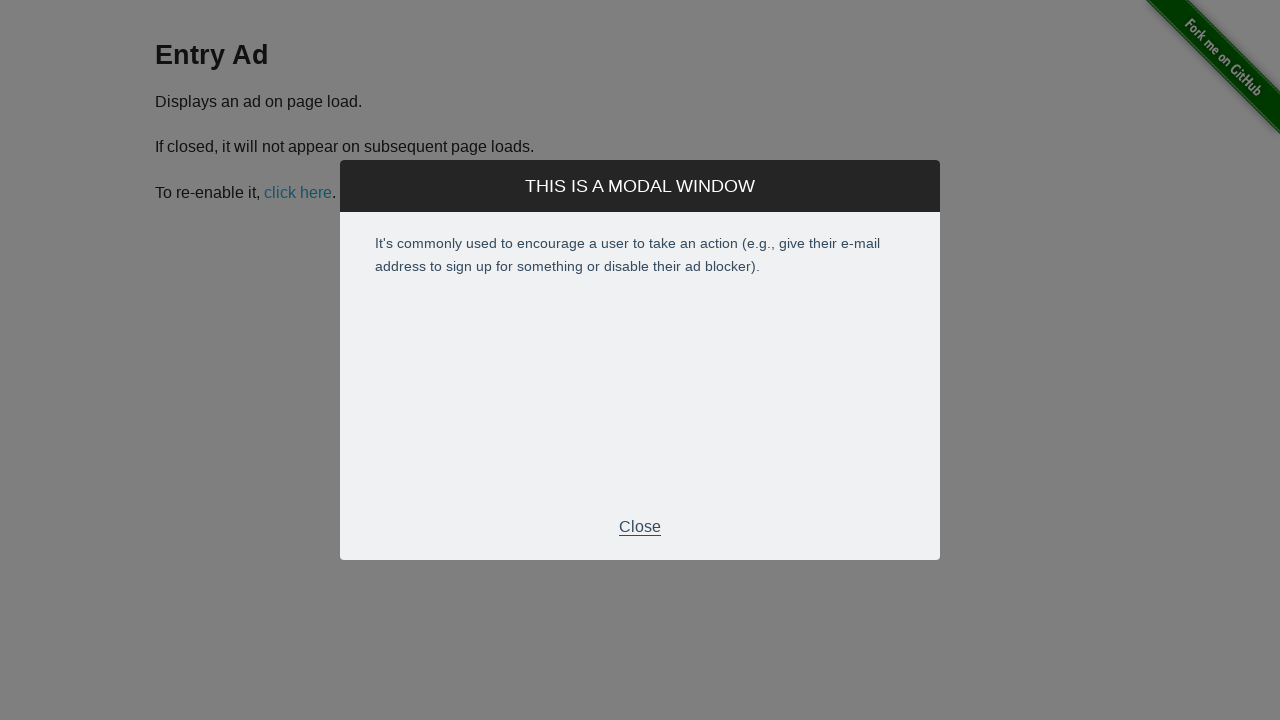

Entry advertisement modal appeared with footer visible
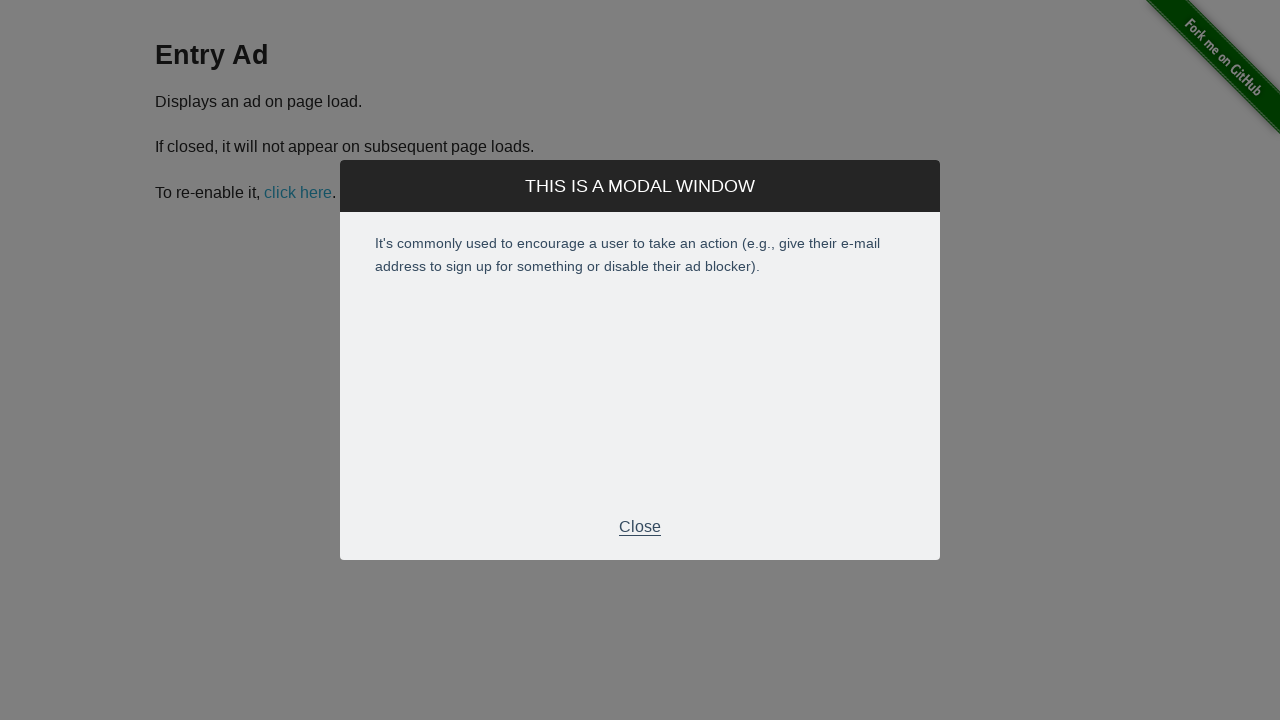

Clicked modal footer close button to dismiss the entry advertisement at (640, 527) on .modal-footer
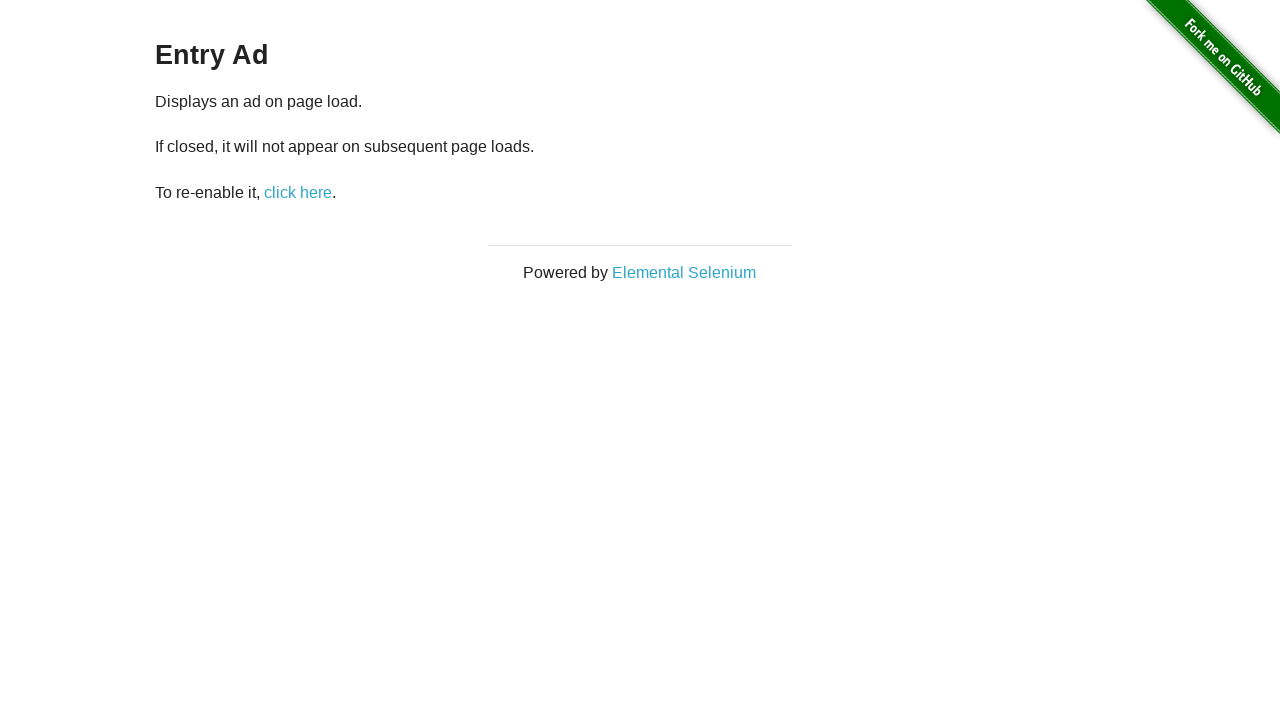

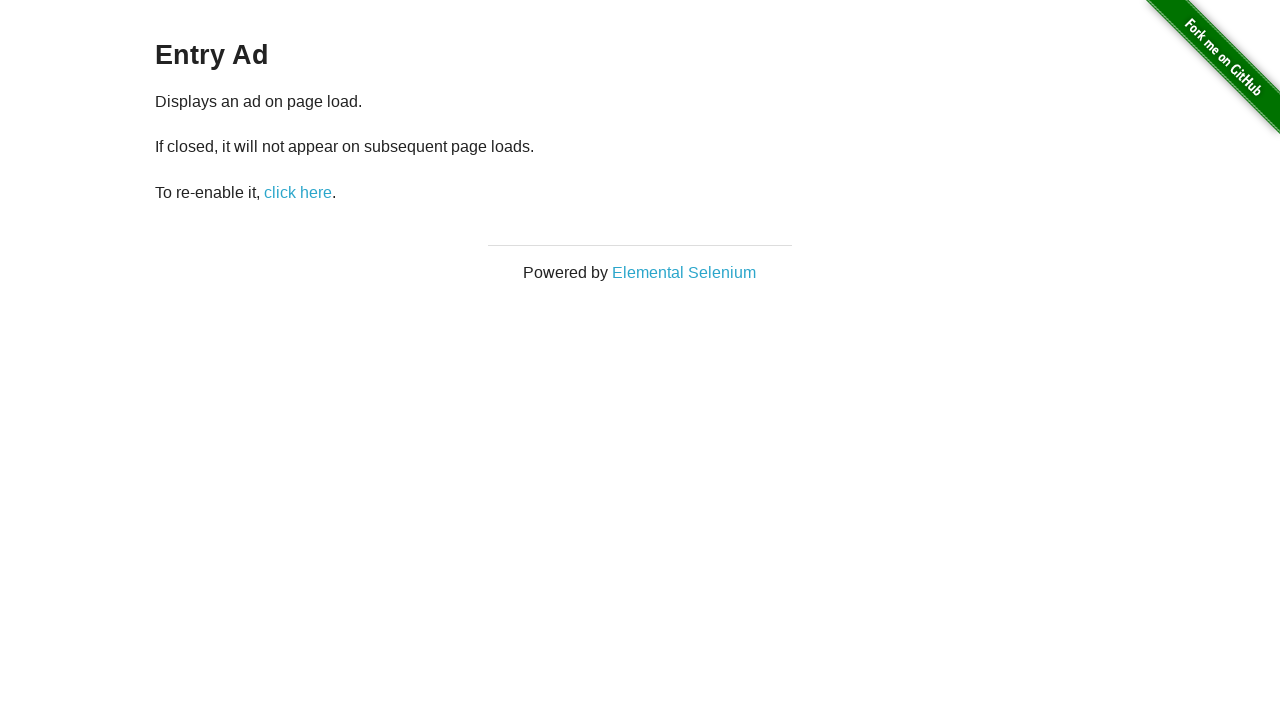